Tests the BDDK monthly bulletin page by clicking on the counterparty (taraf) dropdown and verifying that list items are displayed

Starting URL: https://www.bddk.org.tr/BultenAylik/tr/Home/Gelismis

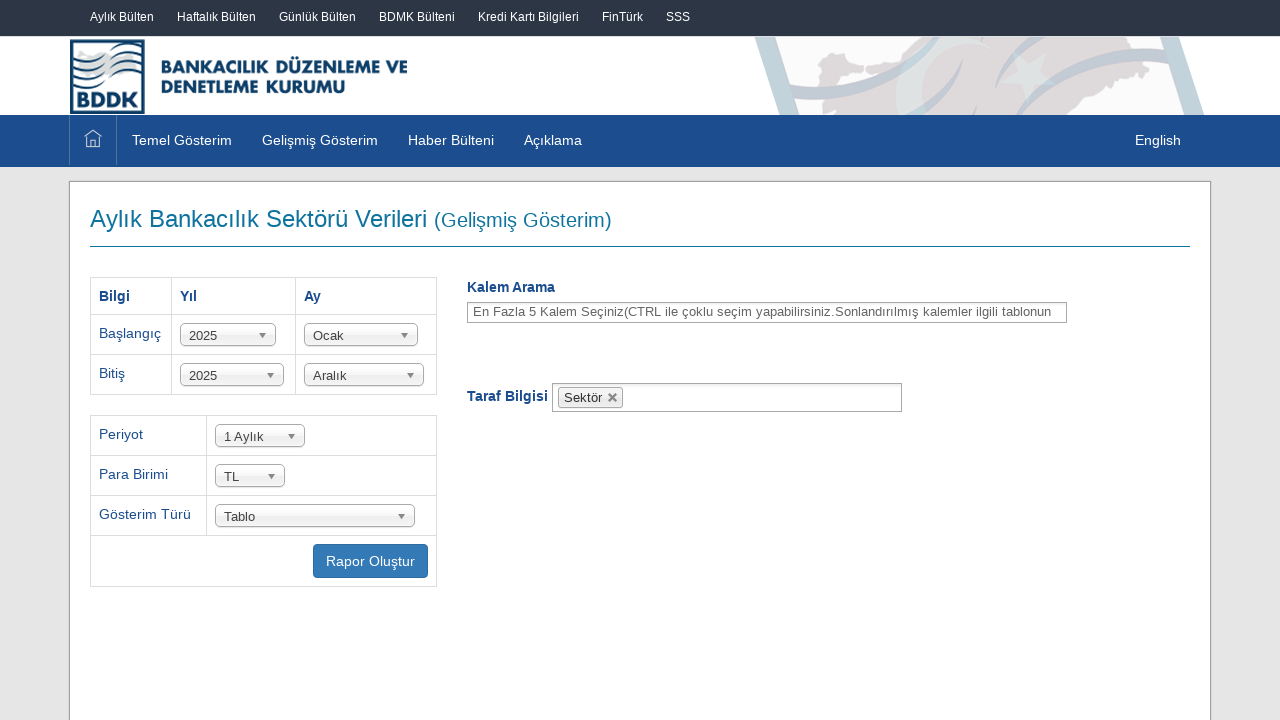

Clicked on counterparty (taraf) dropdown to open it at (727, 397) on #ddlTaraf_chosen
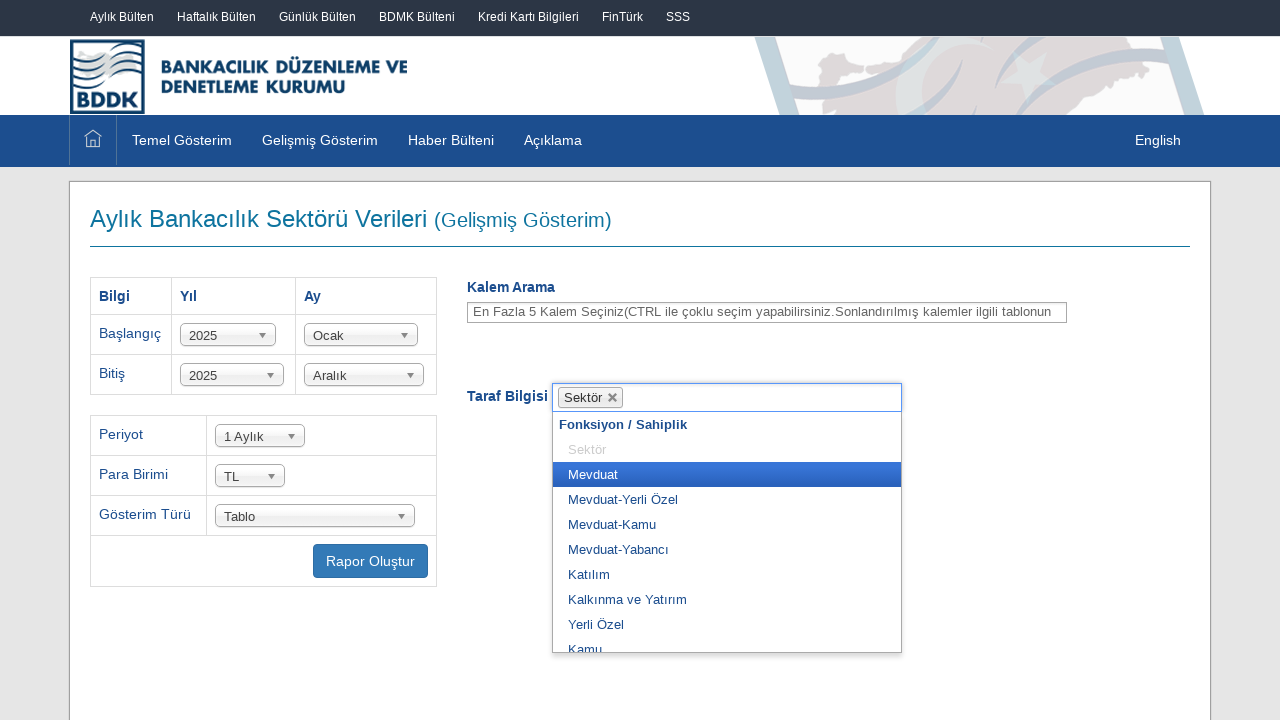

Counterparty dropdown list items are now visible
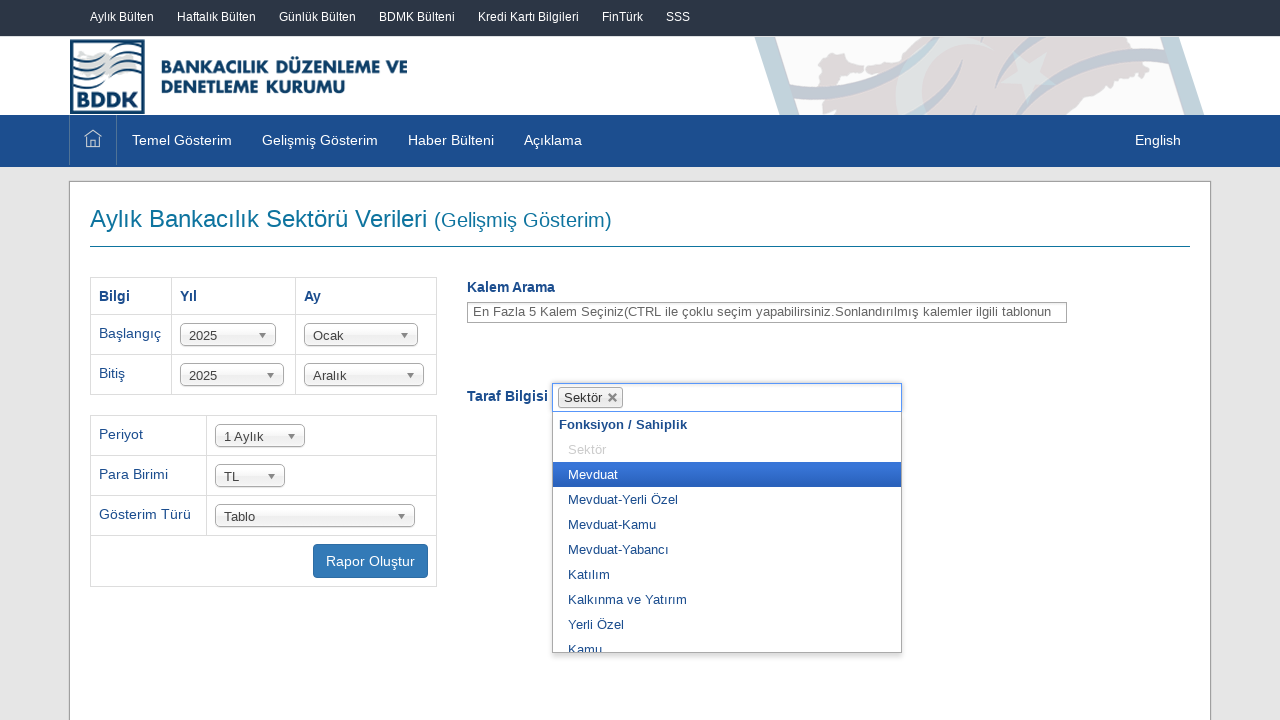

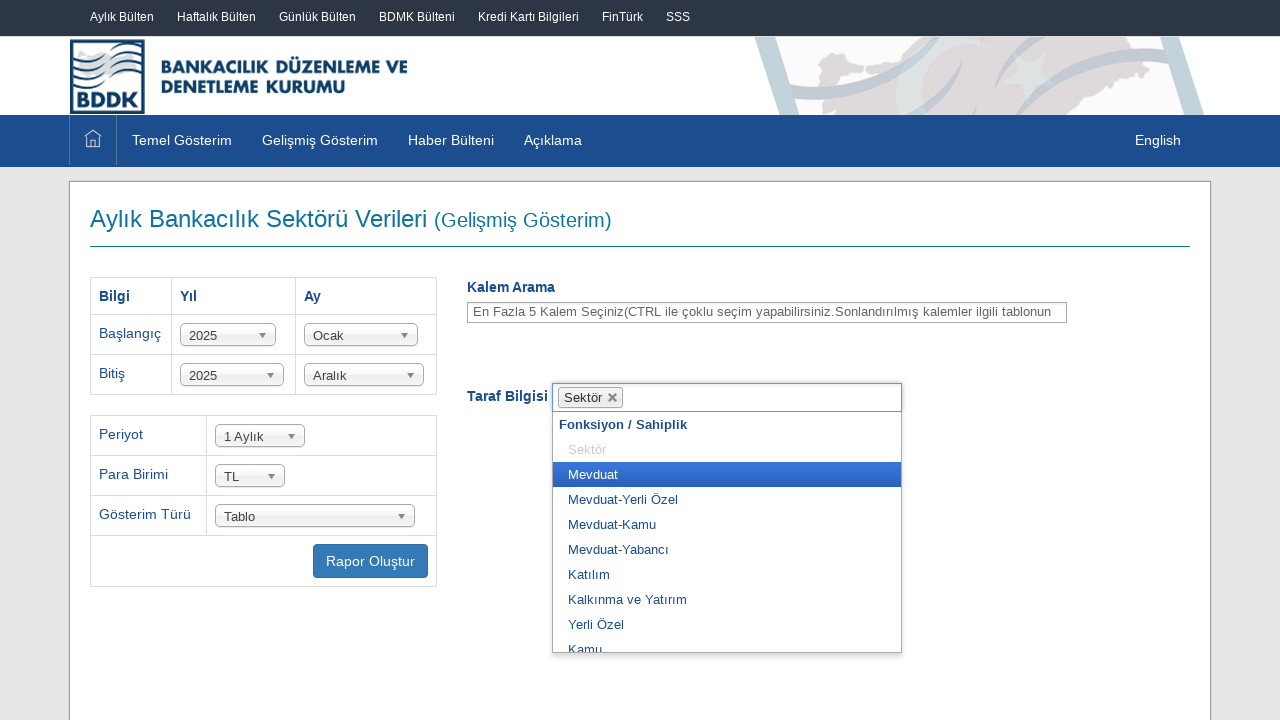